Tests JavaScript prompt alert handling by clicking a button to trigger a prompt, entering text, and accepting the alert

Starting URL: https://the-internet.herokuapp.com/javascript_alerts

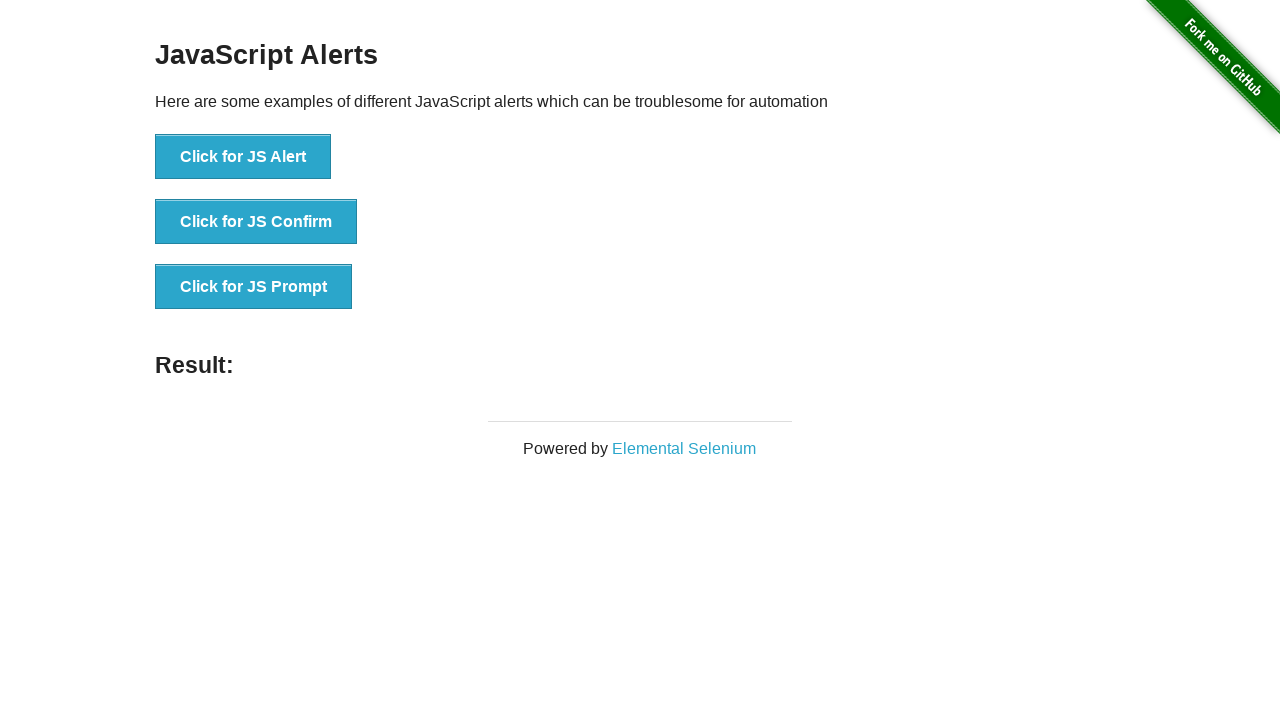

Clicked 'Click for JS Prompt' button to trigger JavaScript prompt dialog at (254, 287) on xpath=//button[text()='Click for JS Prompt']
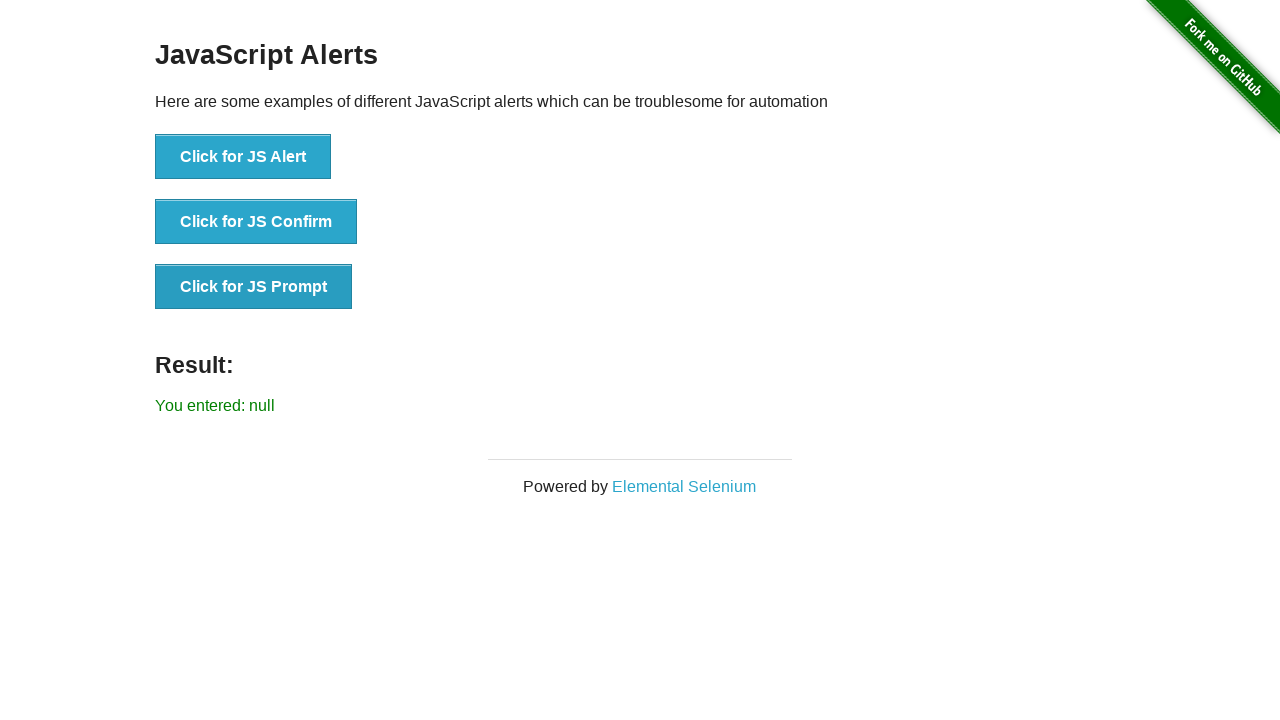

Set up dialog handler to accept prompt with text 'hi'
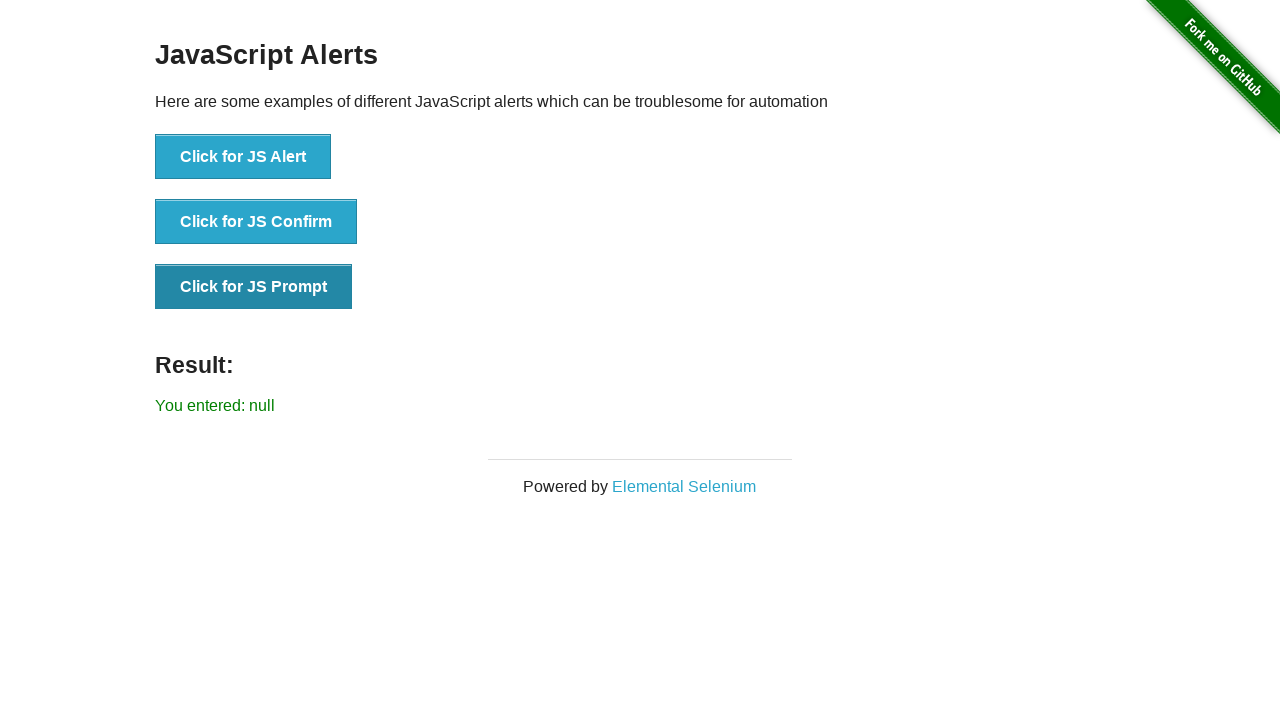

Clicked 'Click for JS Prompt' button again to trigger dialog with handler ready at (254, 287) on xpath=//button[text()='Click for JS Prompt']
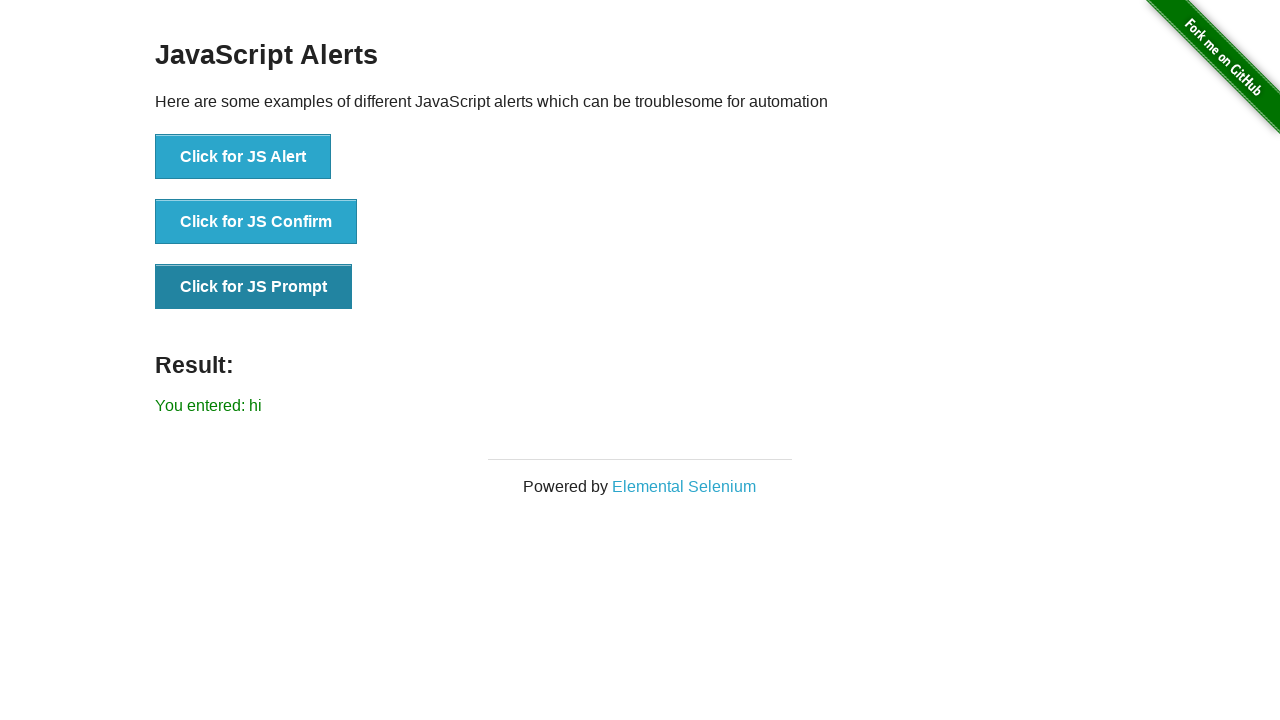

Prompt dialog accepted and result element is now visible
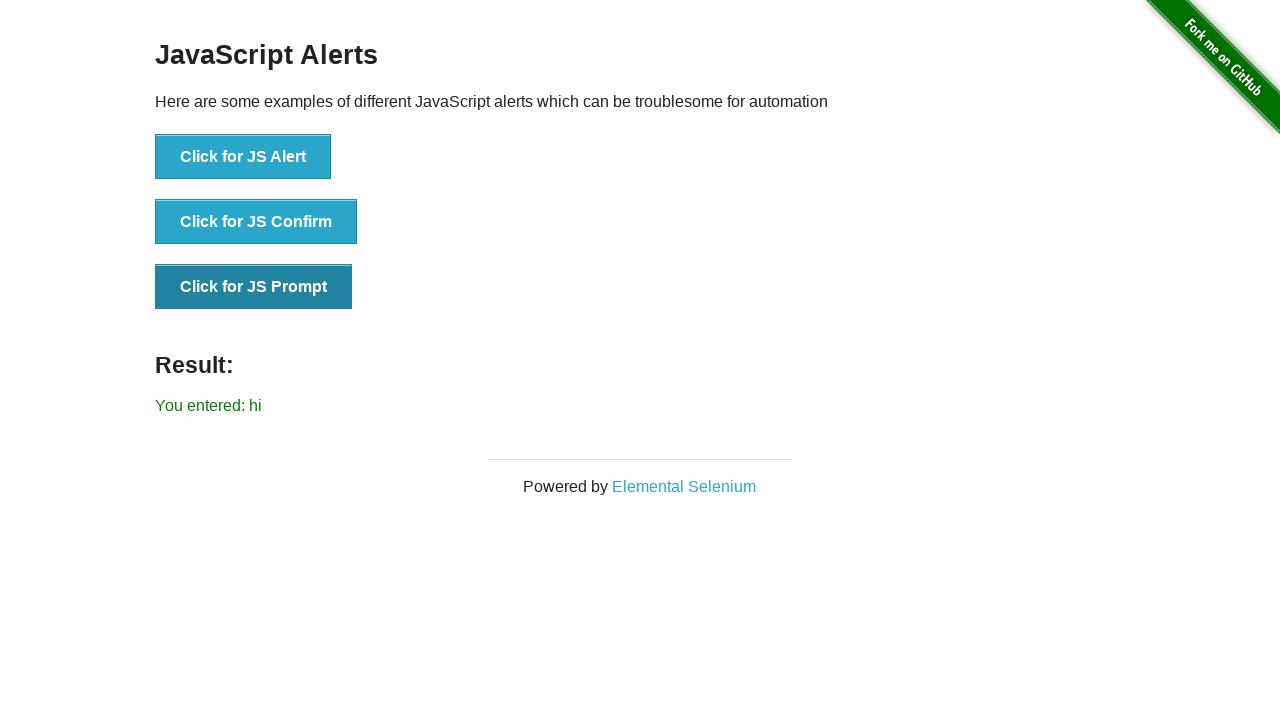

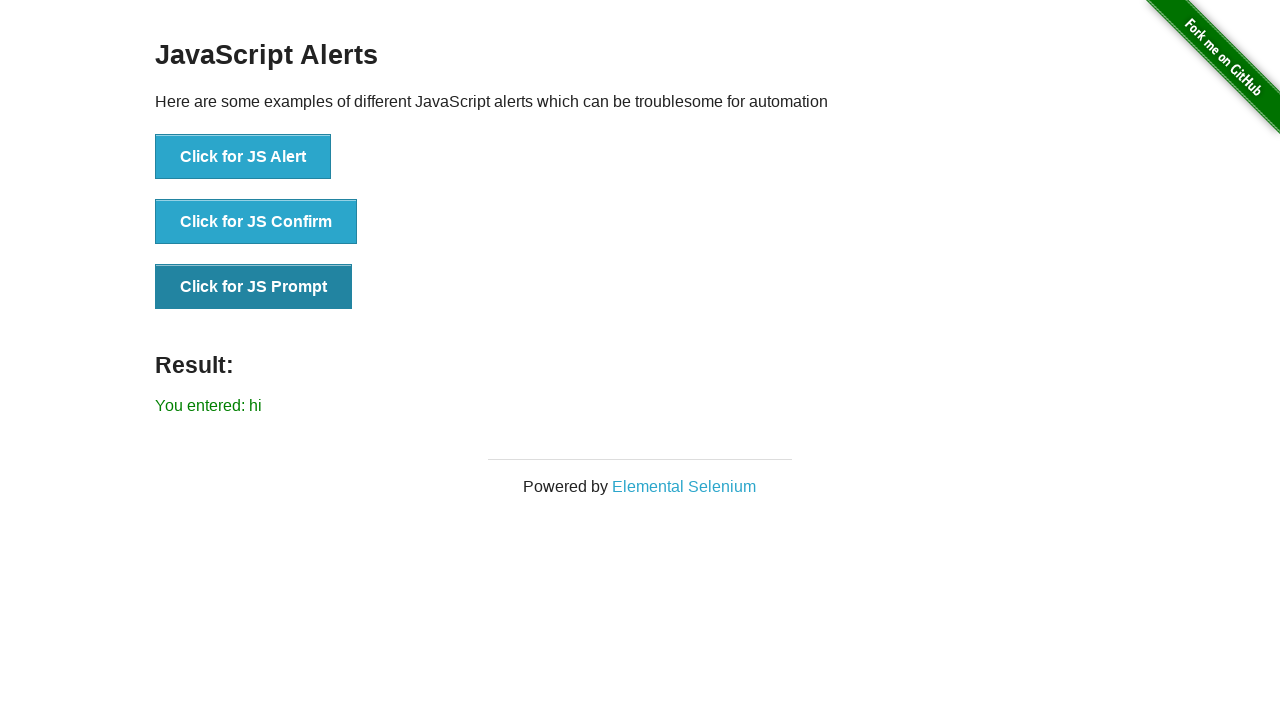